Navigates to Hepsiburada website and verifies that the page title contains "hepsi"

Starting URL: https://www.hepsiburada.com

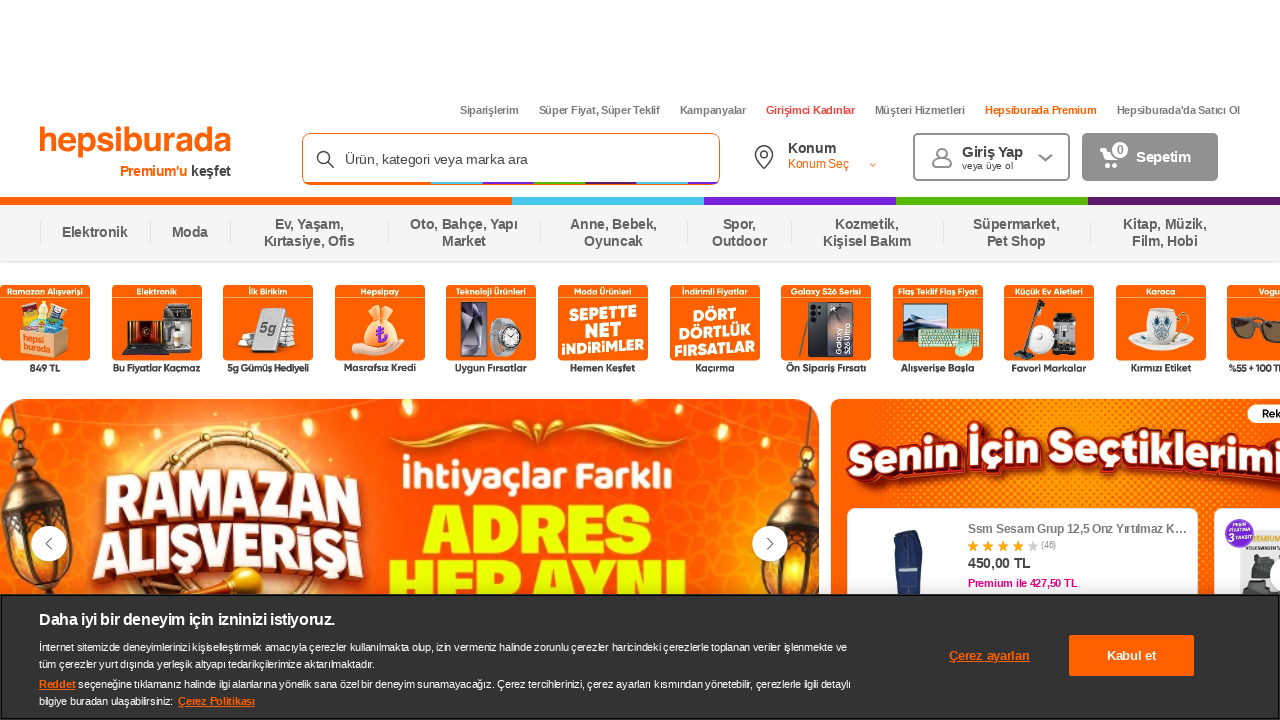

Navigated to Hepsiburada website
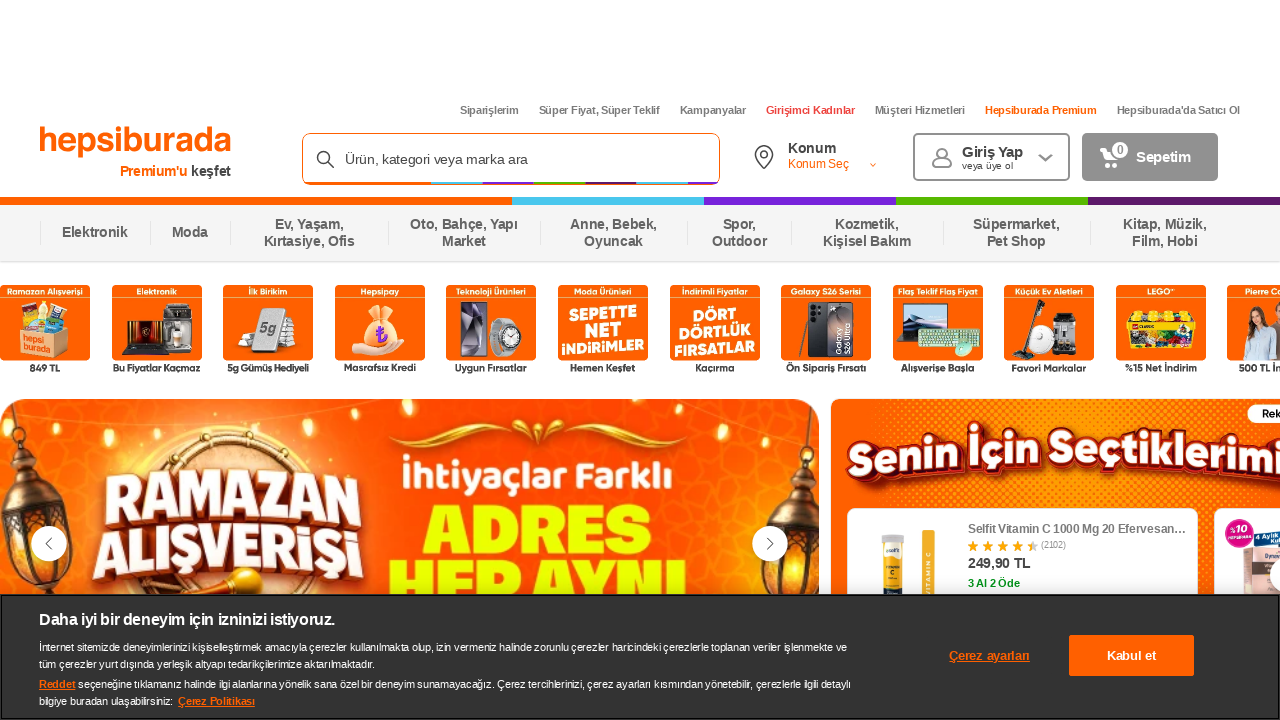

Retrieved page title
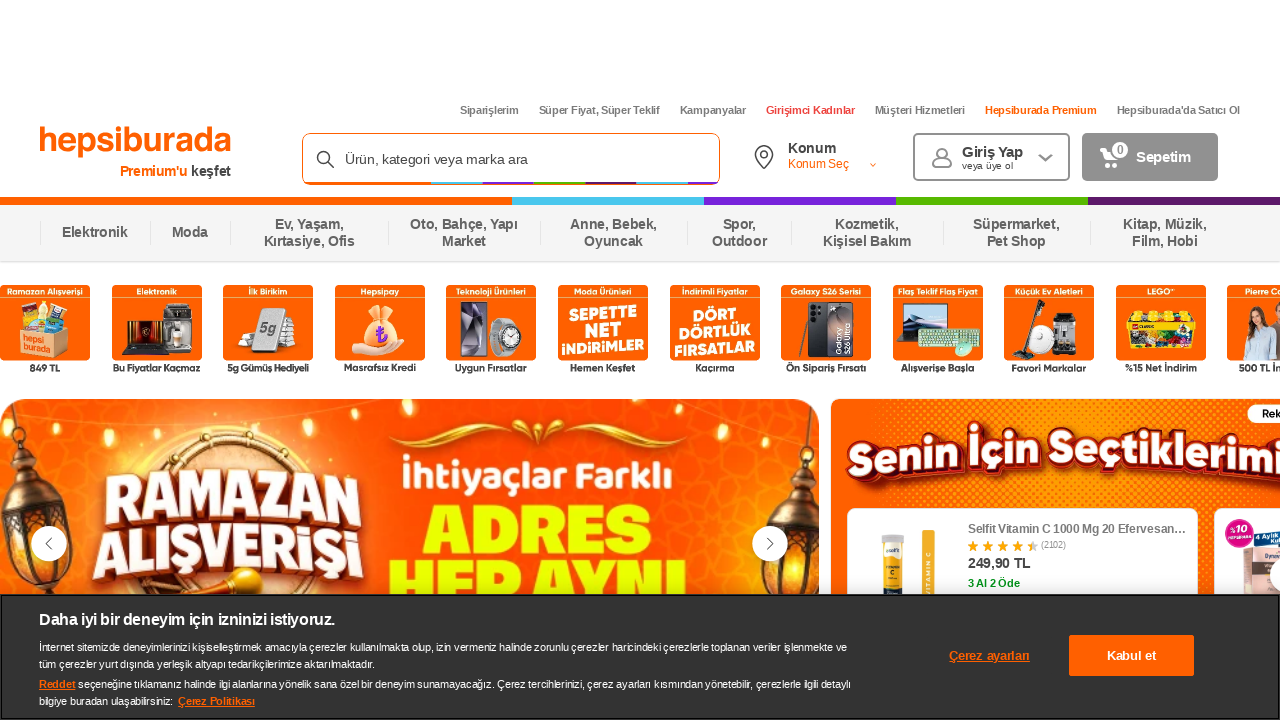

Verified page title contains 'hepsi'
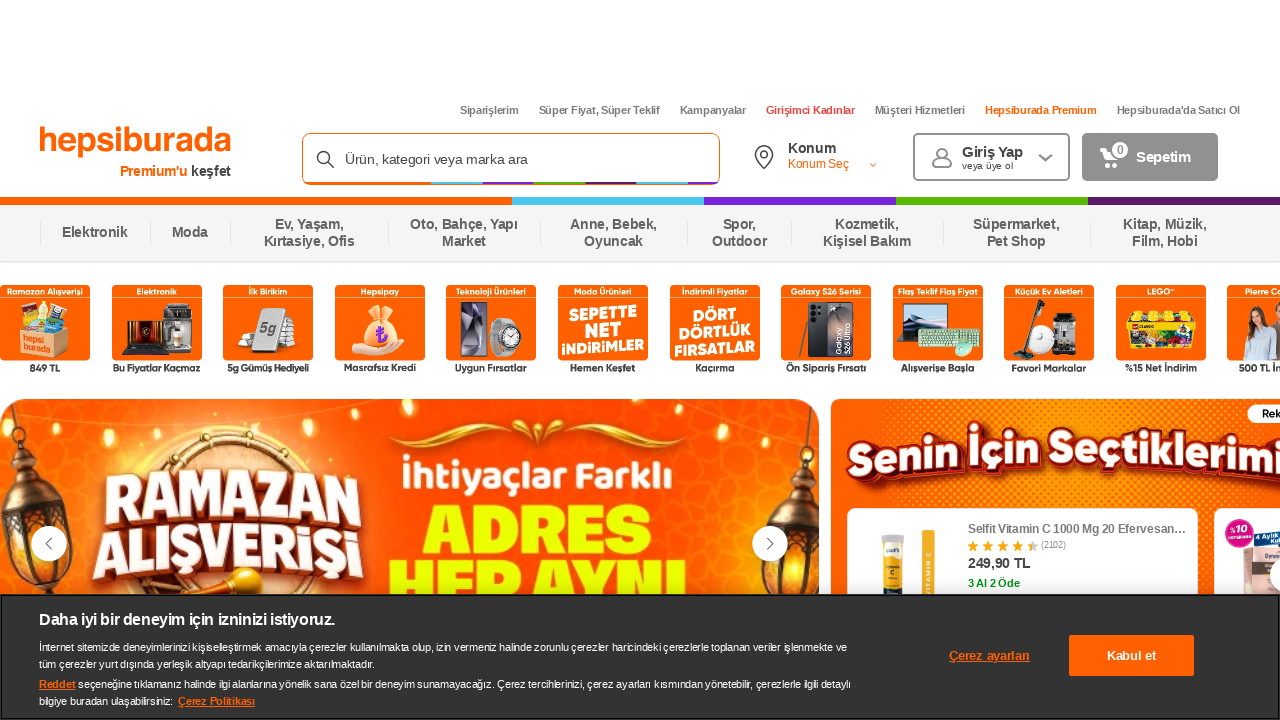

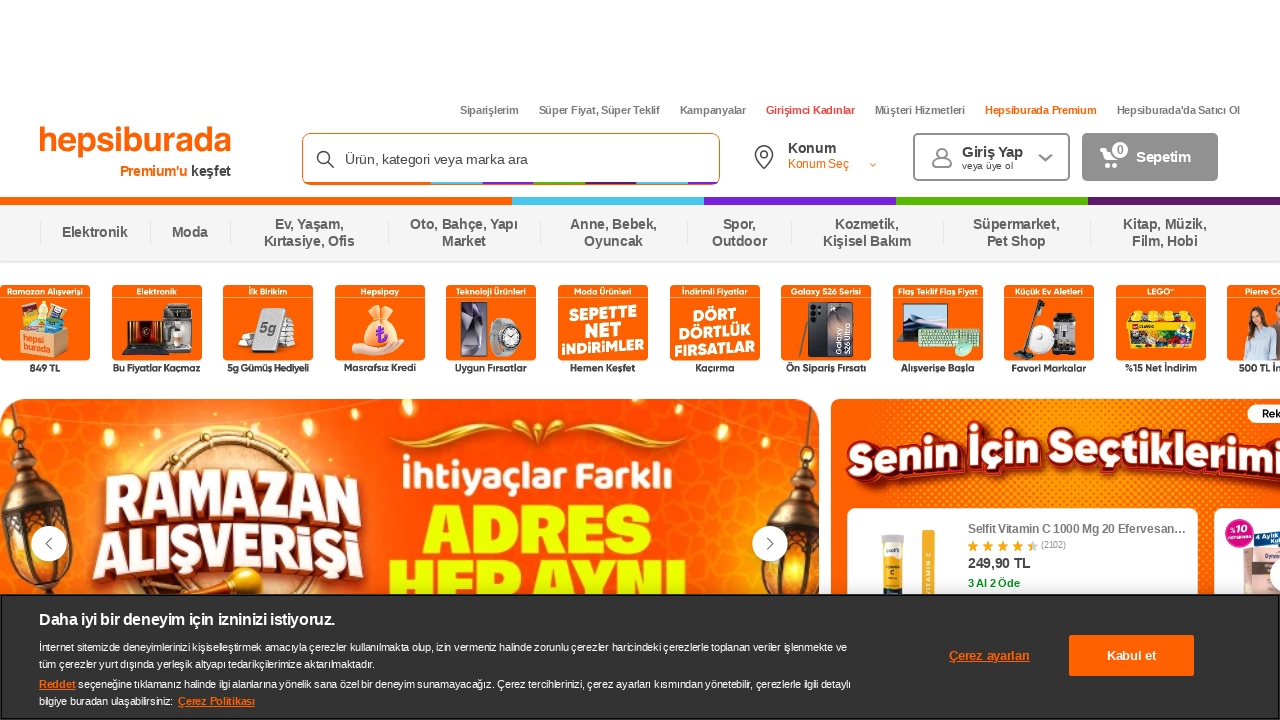